Tests a registration form by filling out personal information fields and submitting the form, then verifying the success message

Starting URL: http://suninjuly.github.io/registration1.html

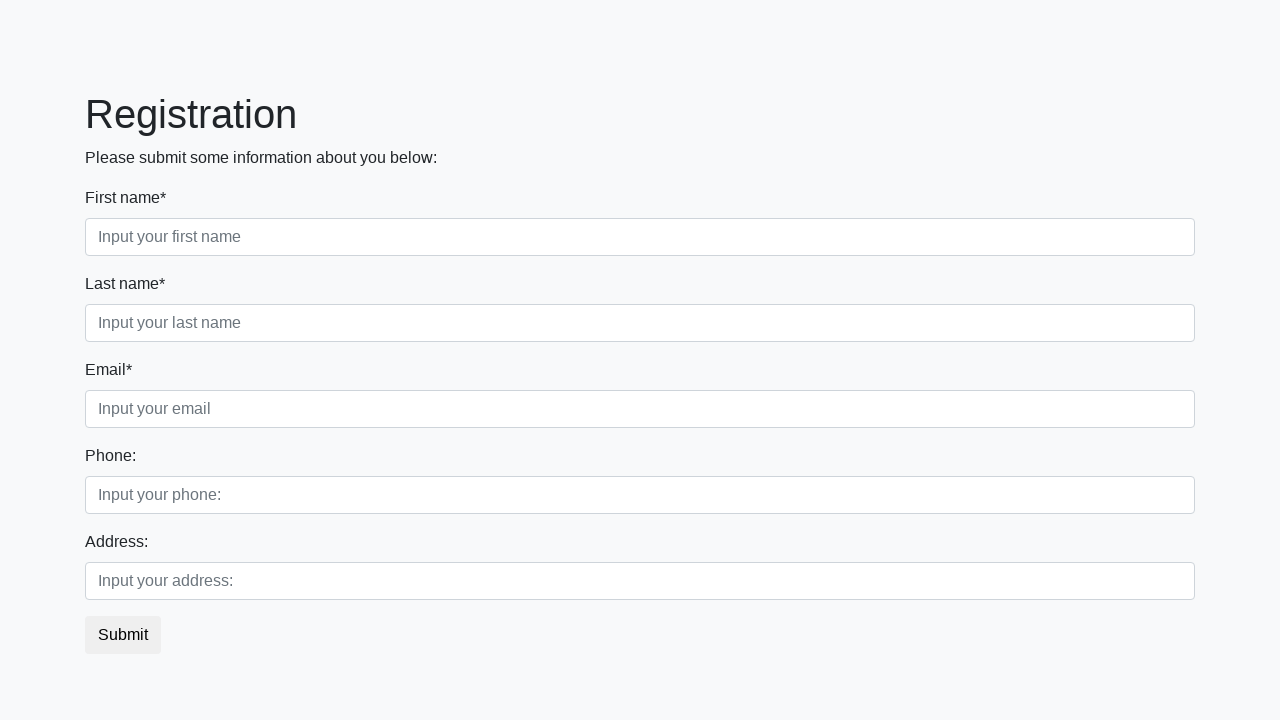

Filled first name field with 'Ivan' on .first_block > :nth-child(1) > input
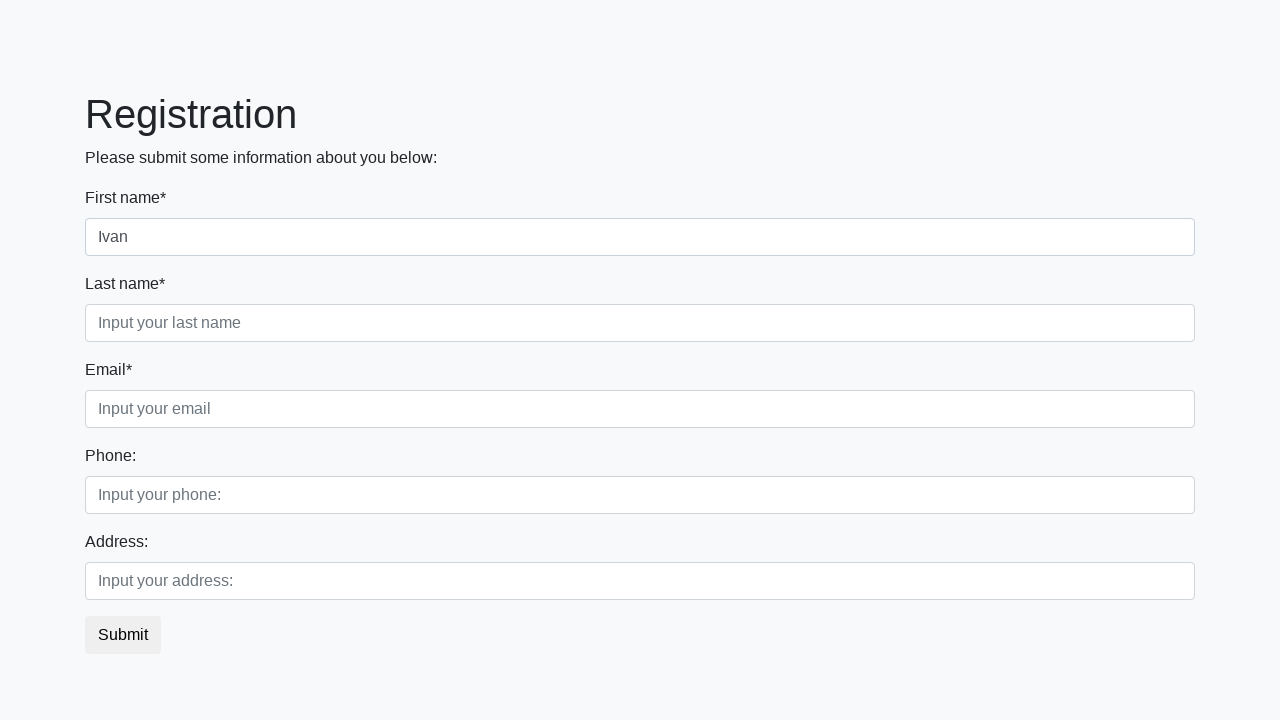

Filled last name field with 'Ivanov' on .first_block > :nth-child(2) > input
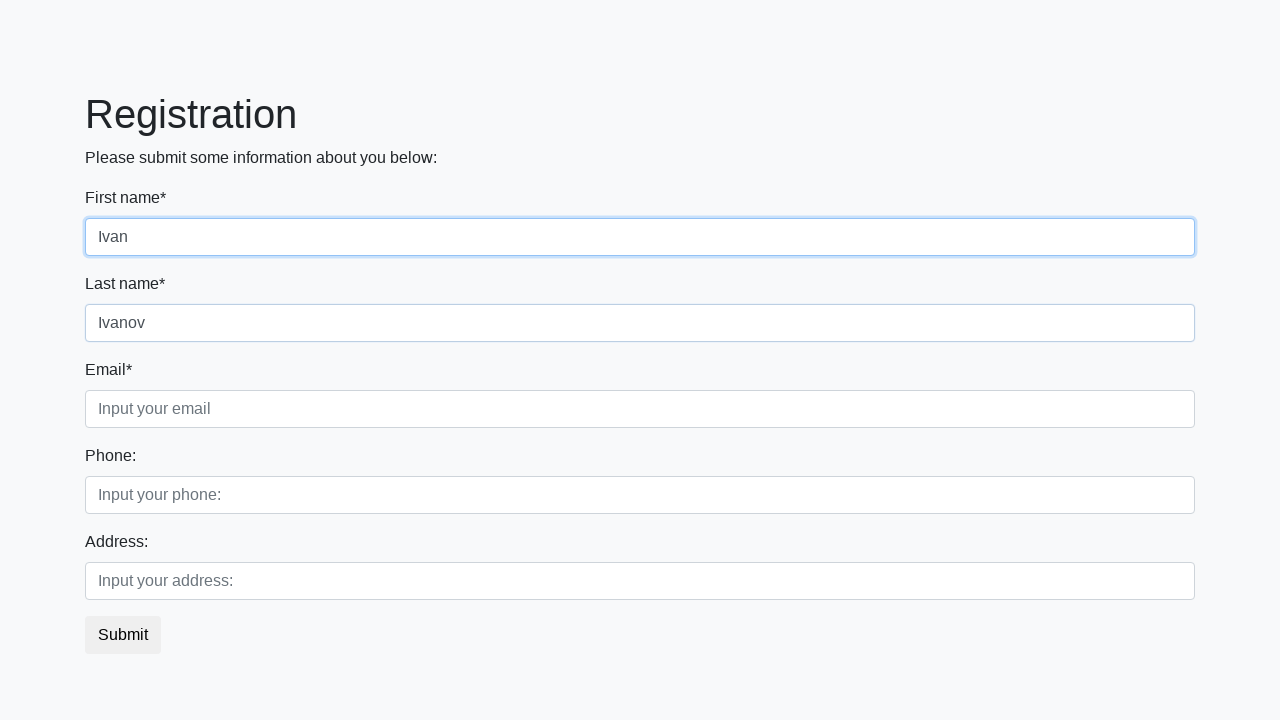

Filled email field with 'Ivanov@gmail.com' on .first_block > :nth-child(3) > input
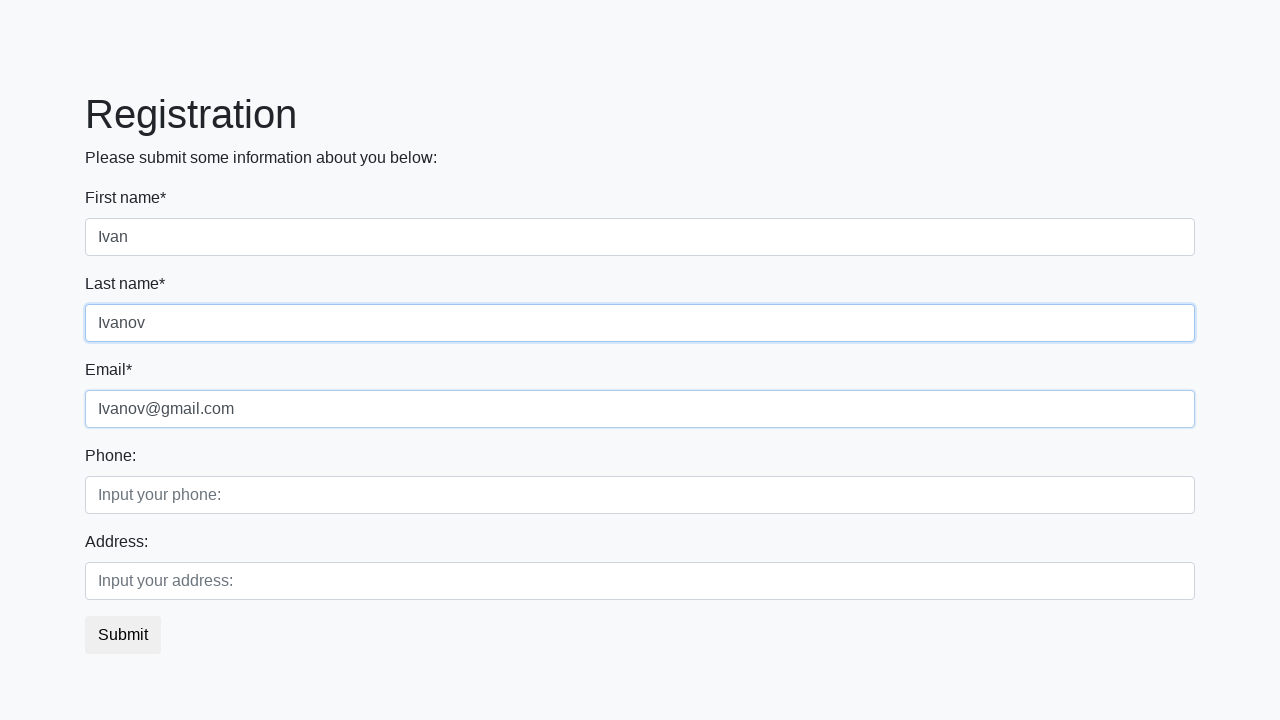

Filled phone field with '89990009990' on .second_block > :nth-child(1) > input
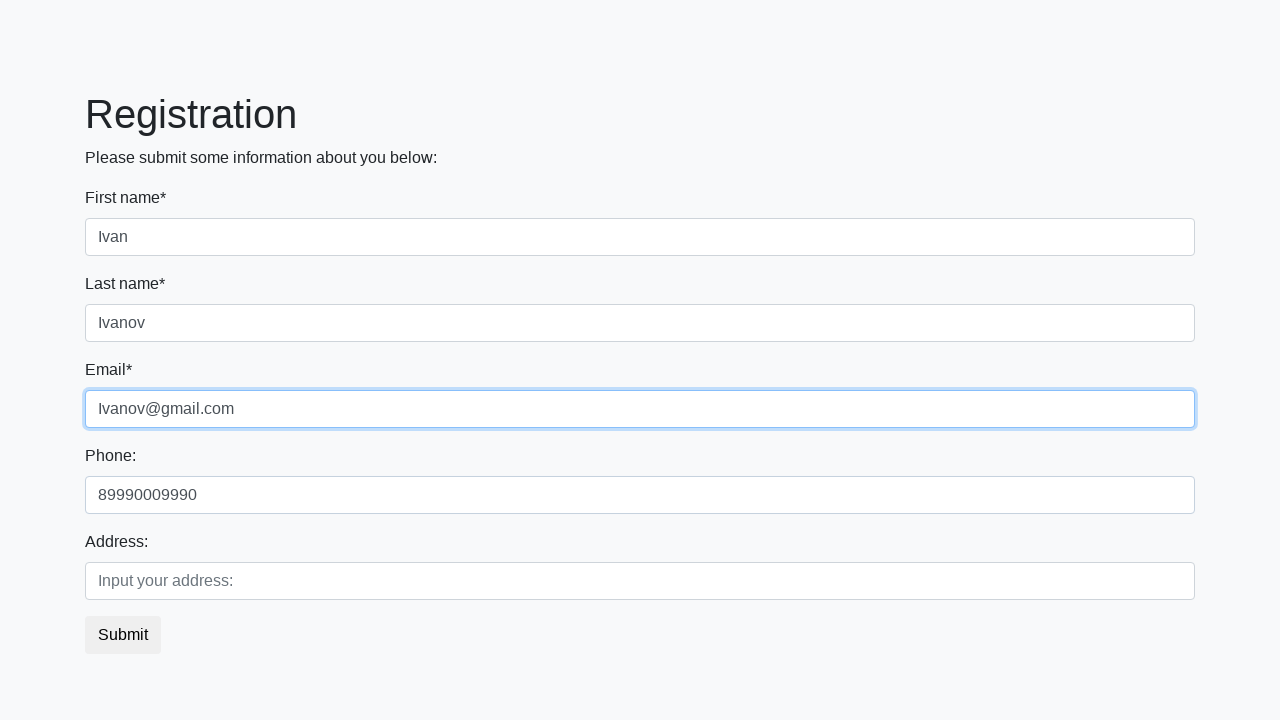

Filled address field with 'Moscow' on .second_block > :nth-child(2) > input
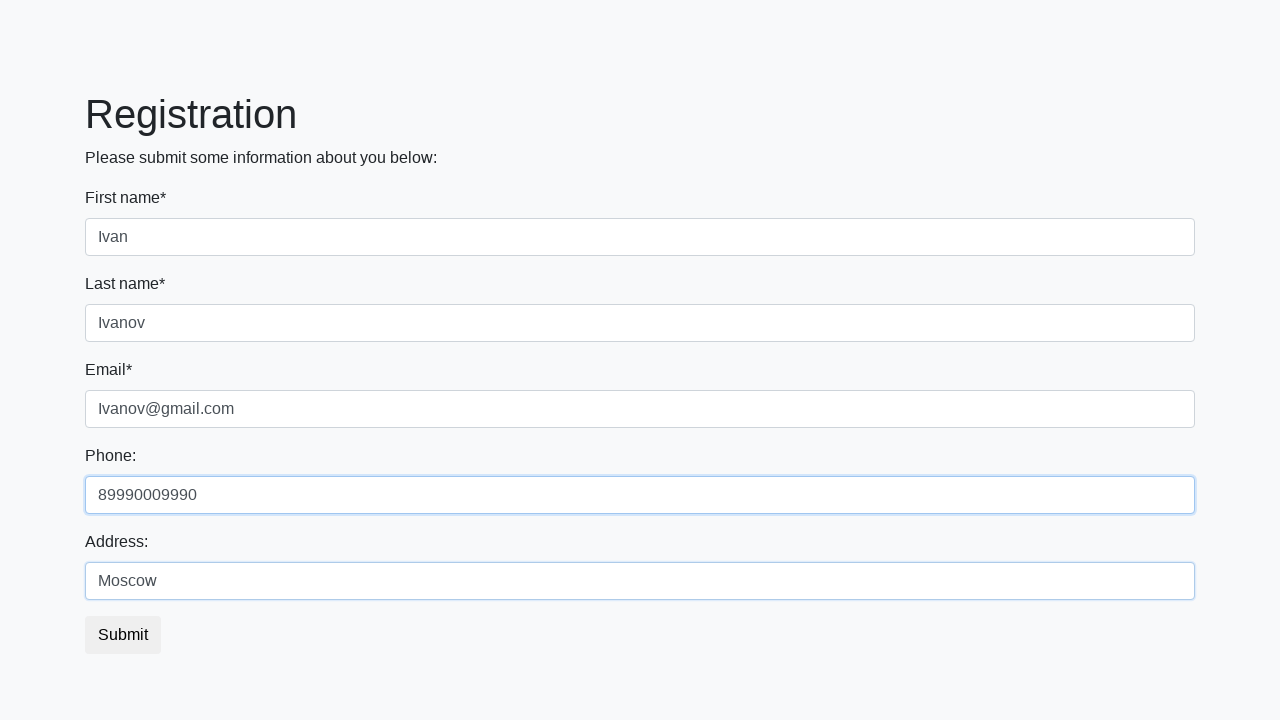

Clicked submit button to register at (123, 635) on button.btn
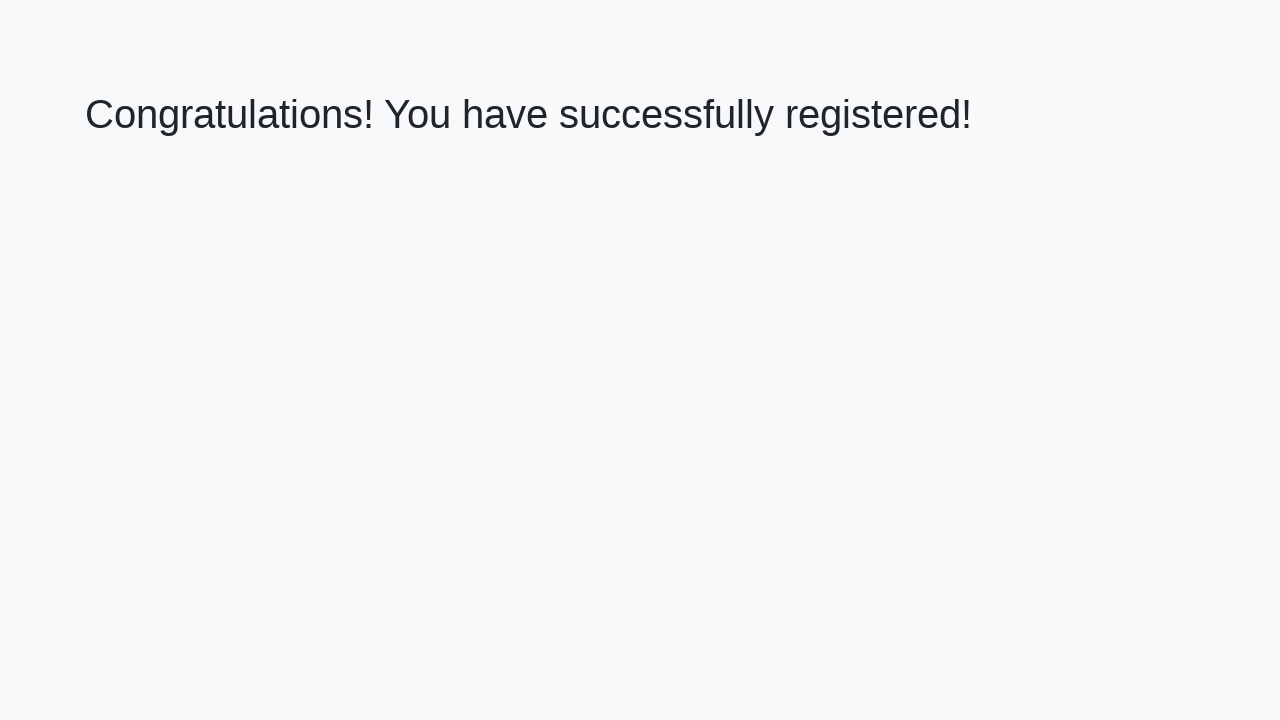

Success message appeared
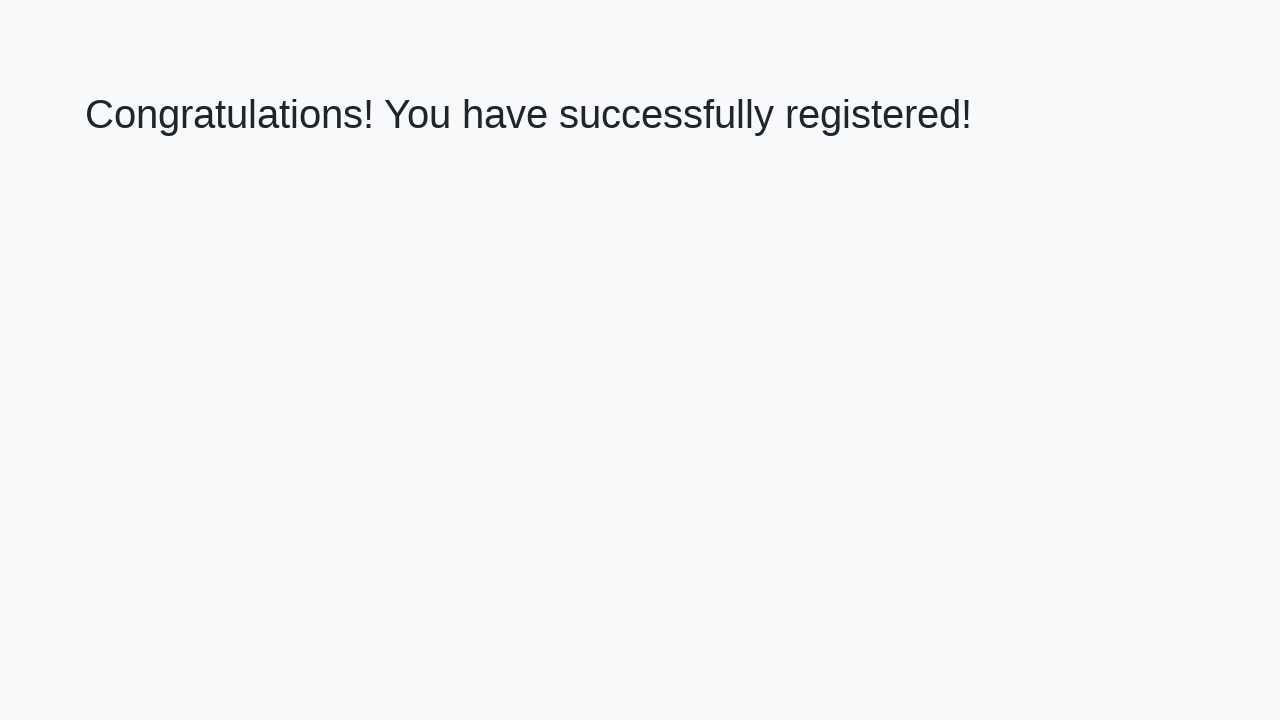

Retrieved success message text: 'Congratulations! You have successfully registered!'
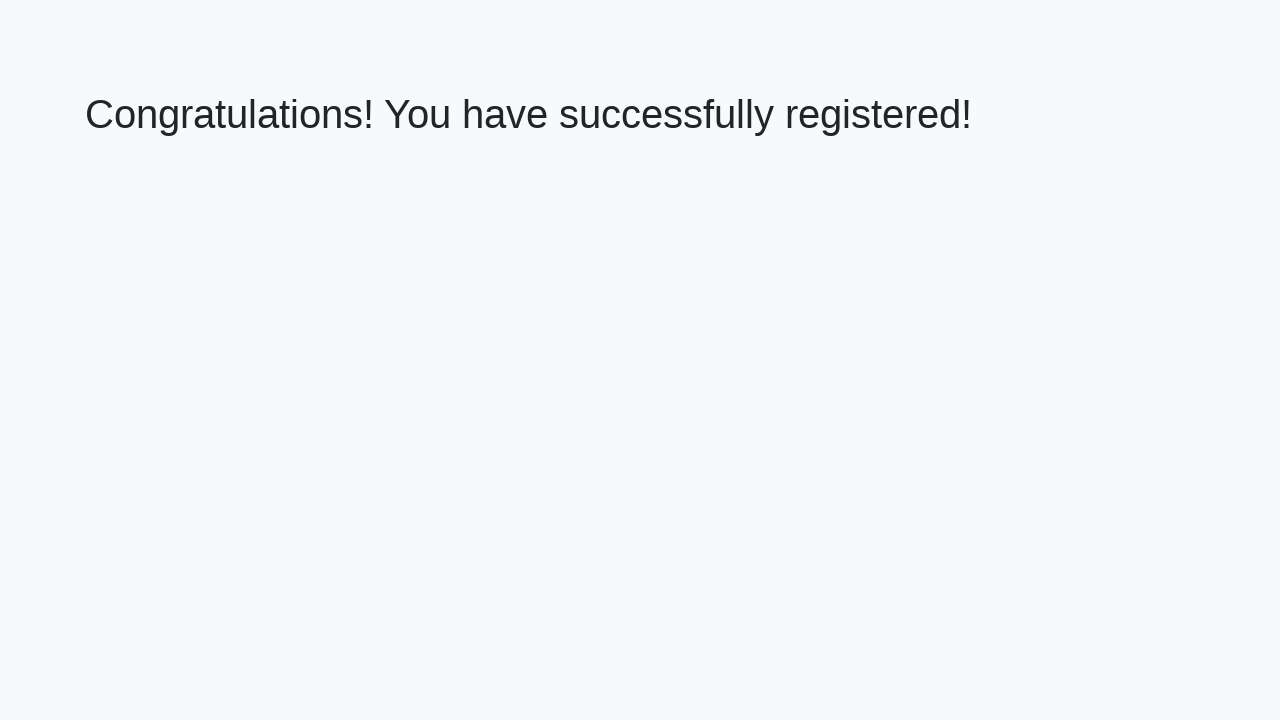

Verified success message matches expected text
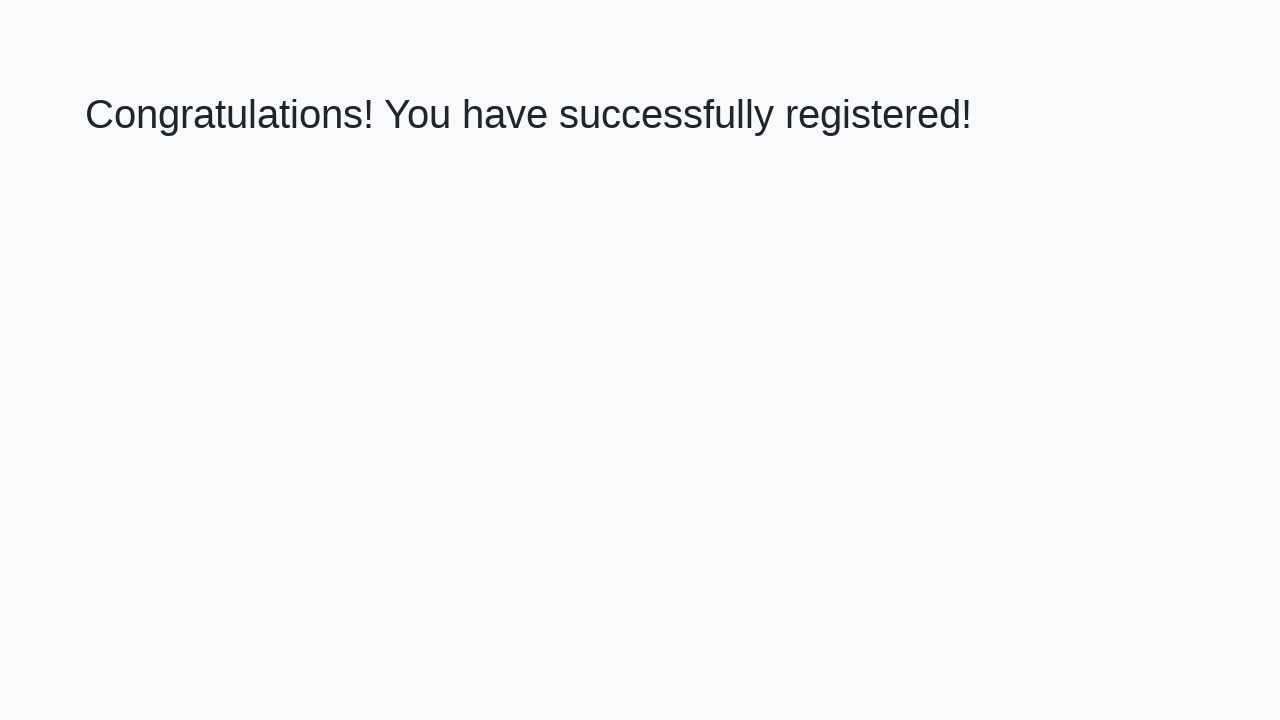

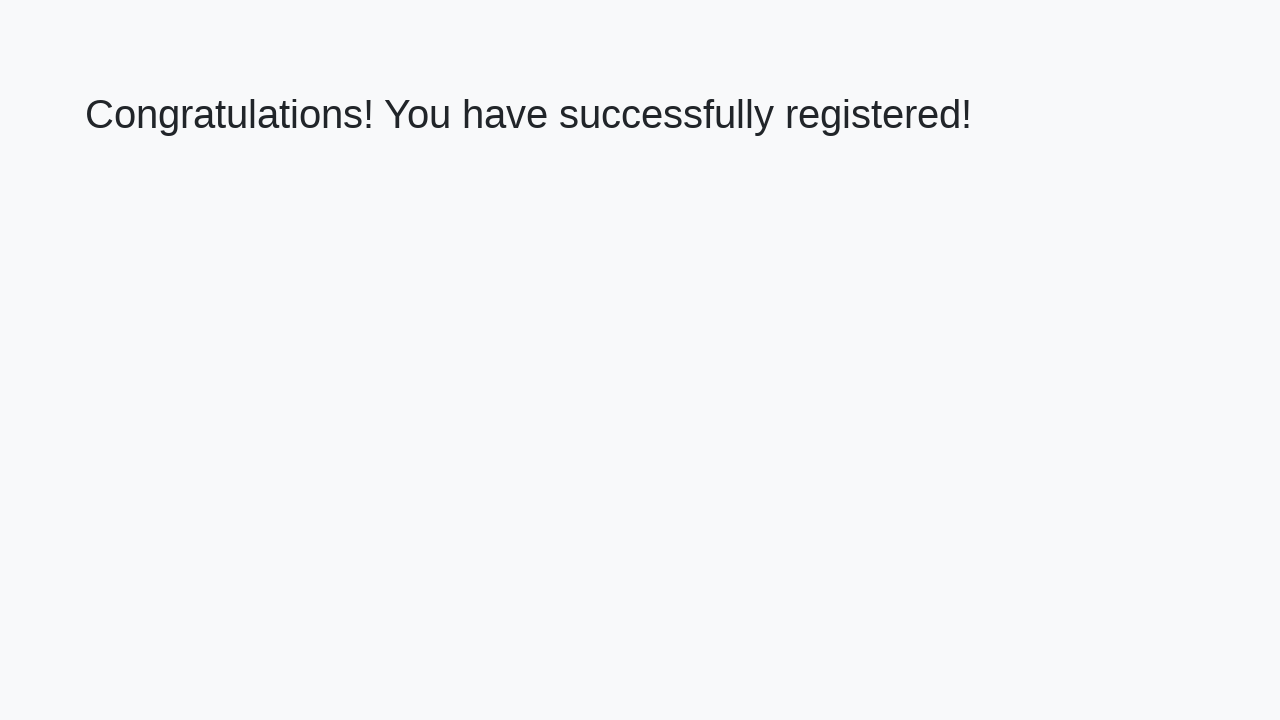